Tests iframe handling on the jQuery UI checkboxradio demo page by switching to the demo iframe and clicking on the "New York" radio button option.

Starting URL: https://jqueryui.com/checkboxradio/

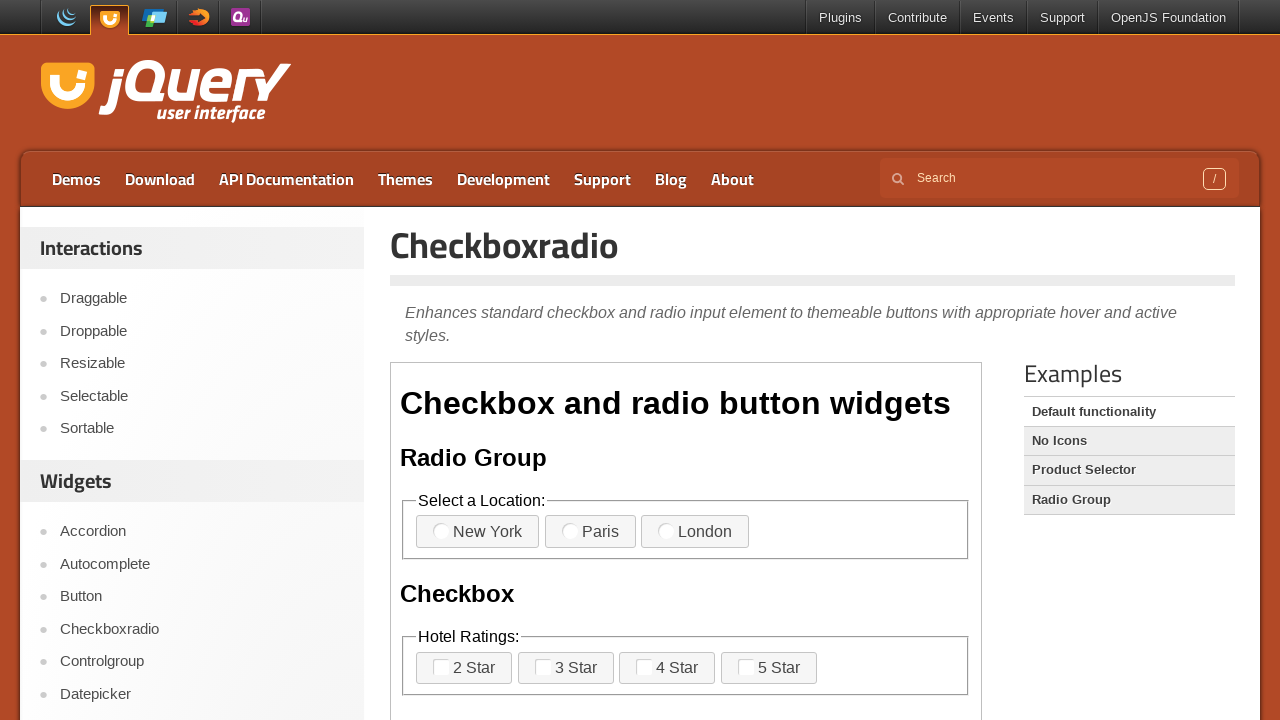

Located the demo iframe with class 'demo-frame'
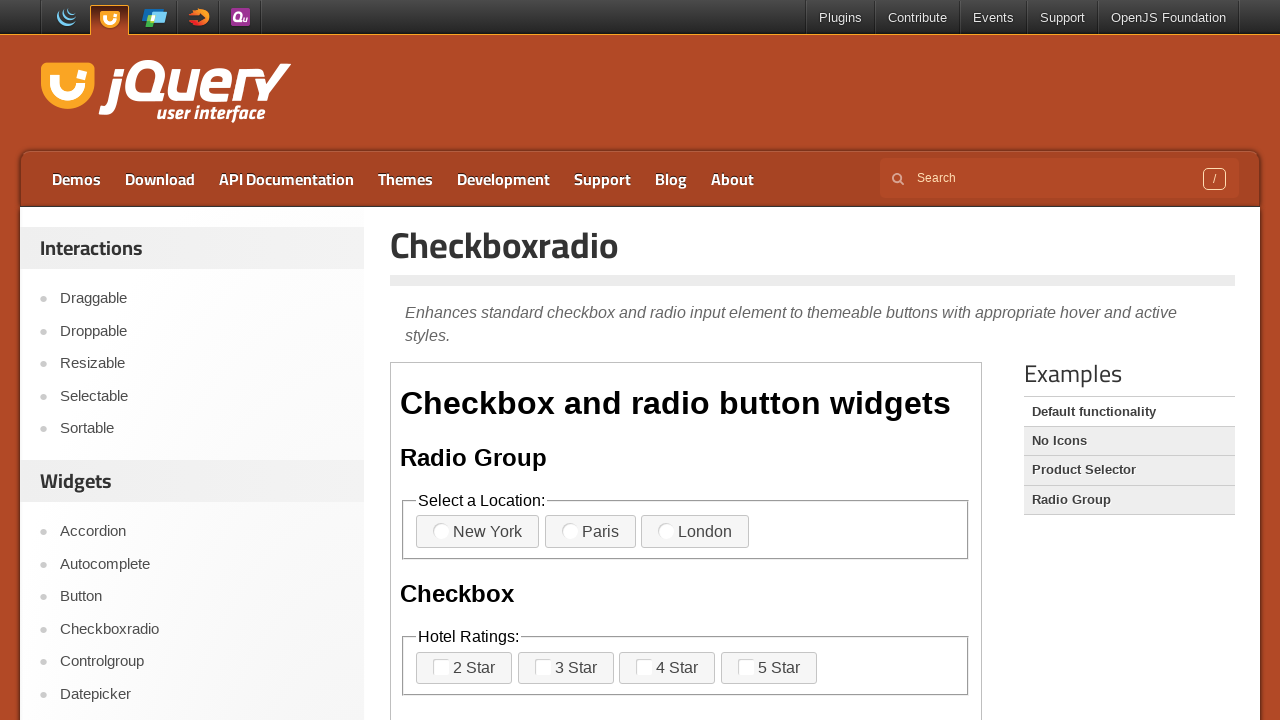

Clicked on the 'New York' radio button label in the iframe at (478, 532) on iframe.demo-frame >> internal:control=enter-frame >> label >> internal:has-text=
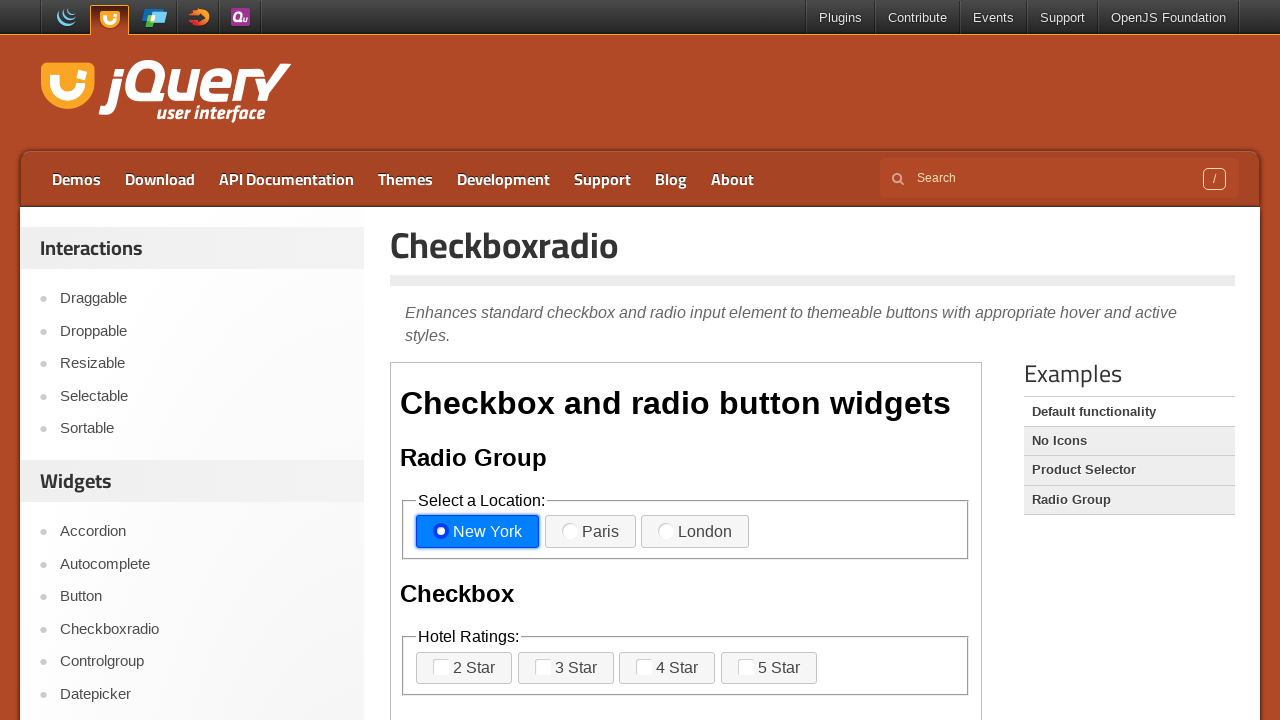

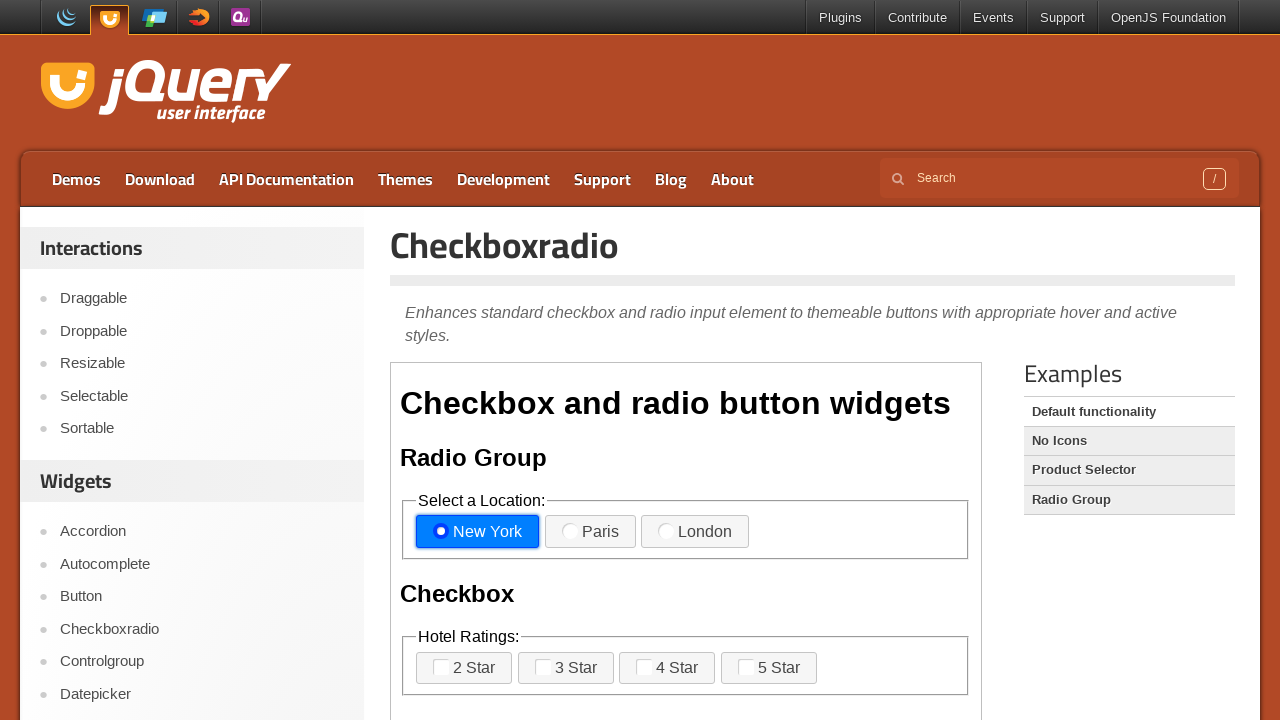